Tests a form by filling in header, MKE, OAI, and name input fields, submitting the form to verify error messages appear, then clearing the form

Starting URL: https://devmountain-qa.github.io/enter-wanted/1.4_Assignment/index.html

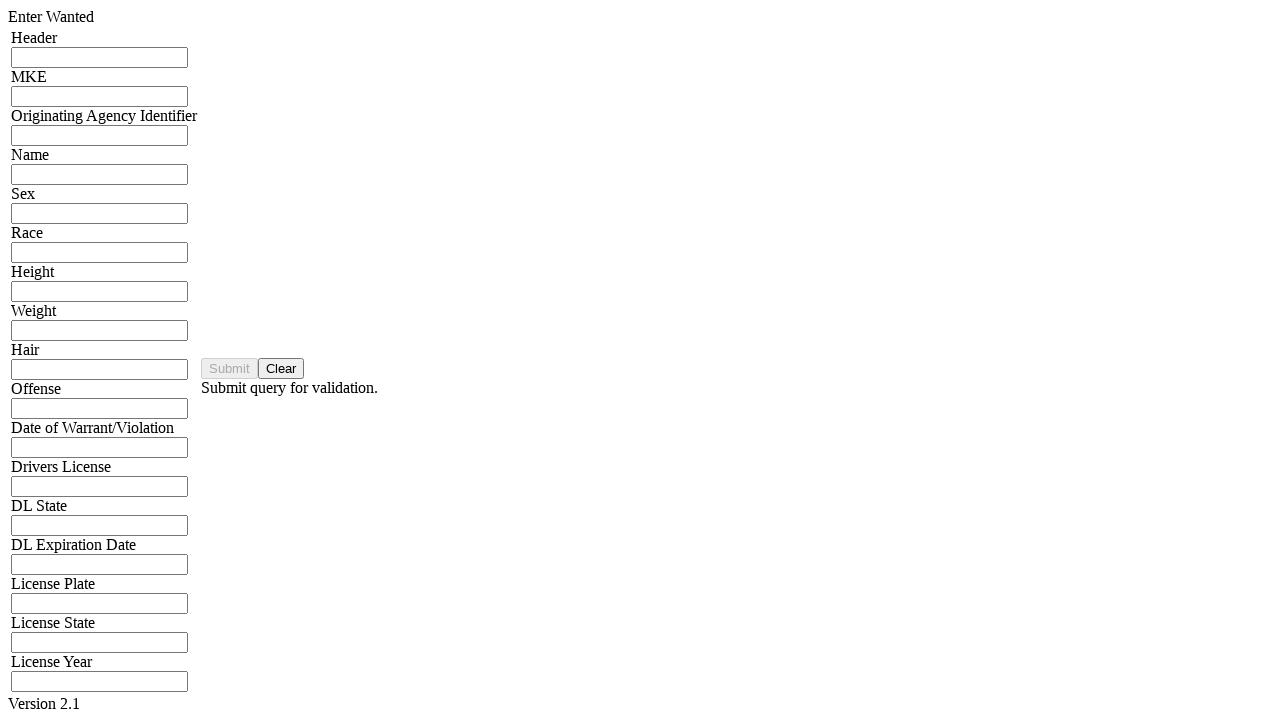

Filled header input field with 'HDR12345' on input[name='hdrInput']
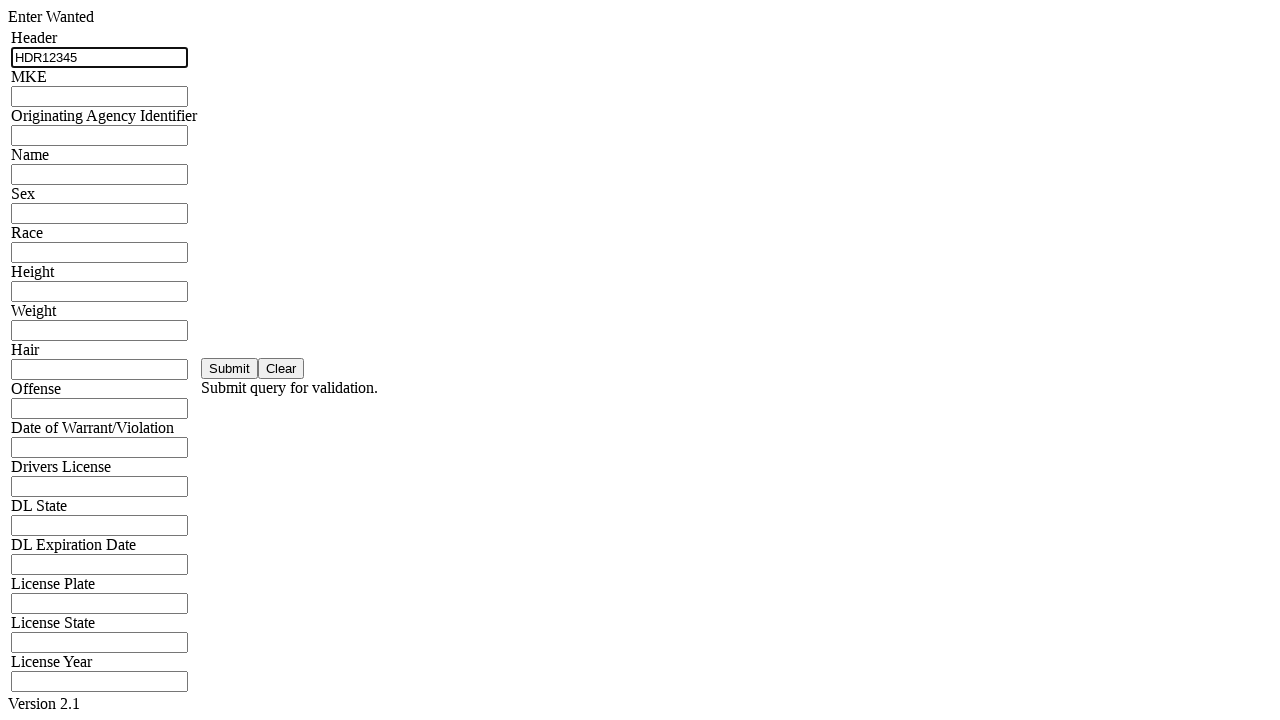

Filled MKE input field with 'MKE98765' on input[name='mkeInput']
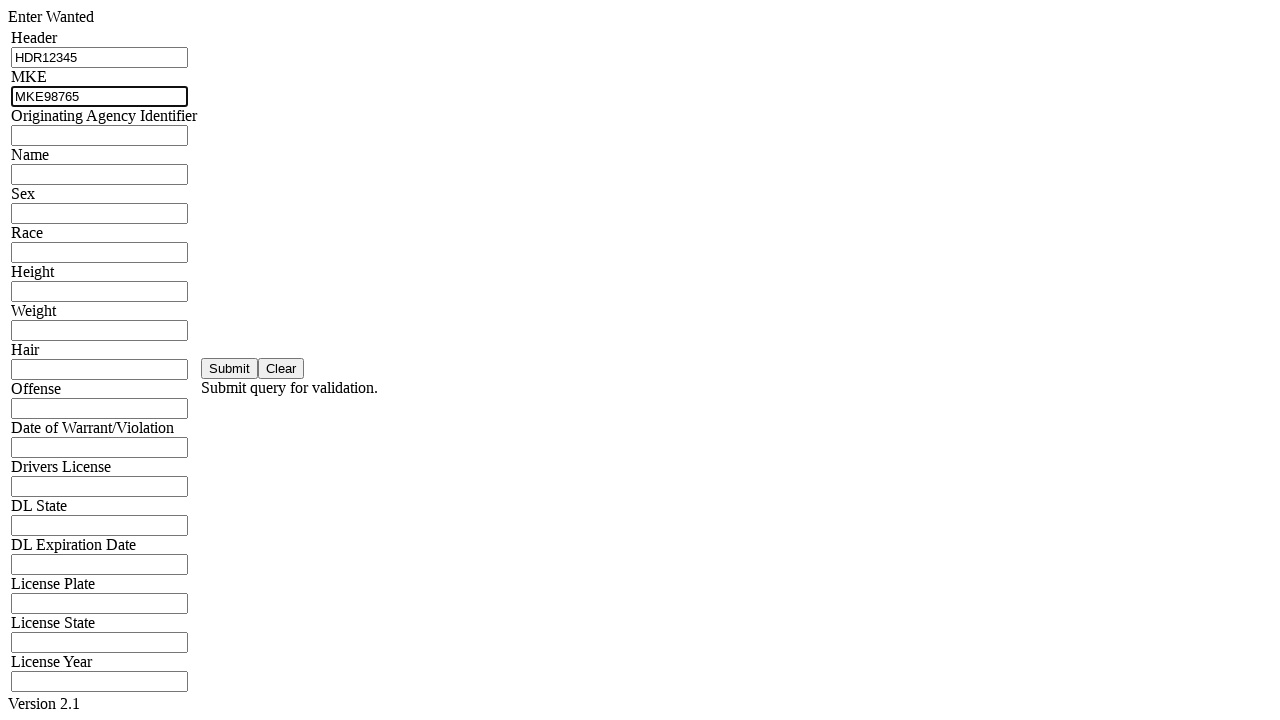

Filled OAI/ORI input field with 'ORI54321' on input[name='oriInput']
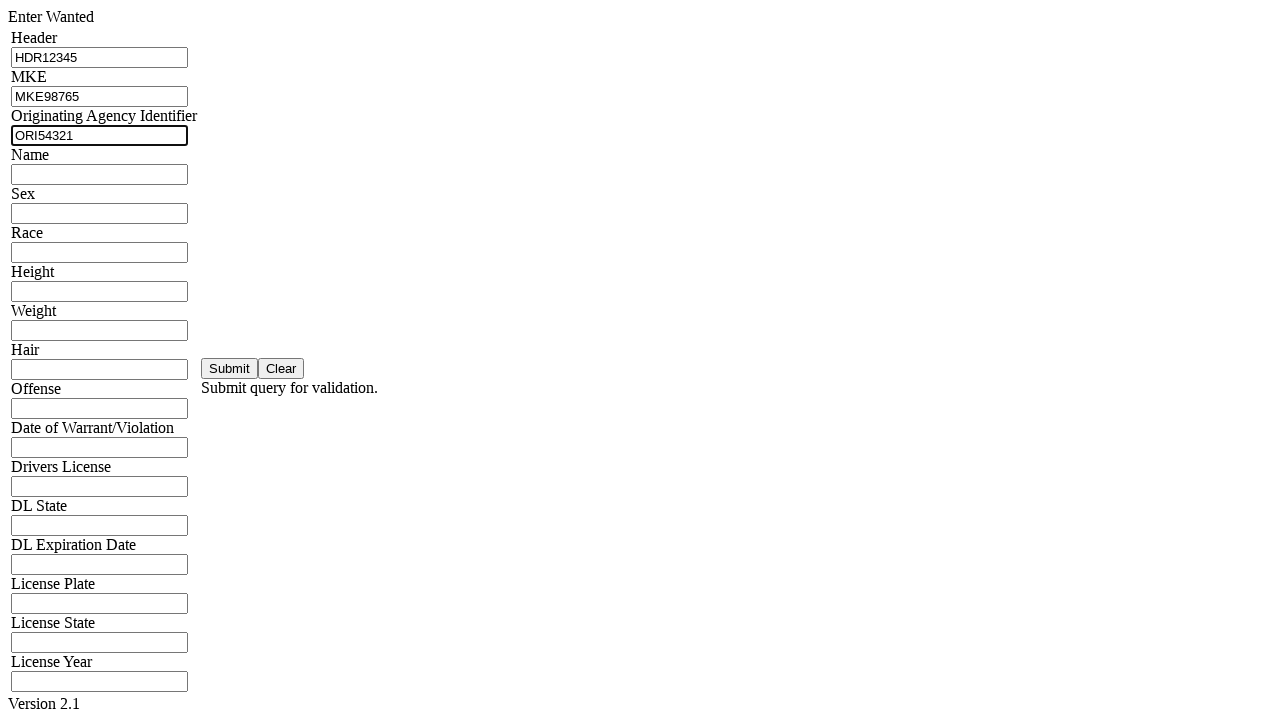

Filled name input field with 'John Doe' on (//input[@class='inputField'])[4]
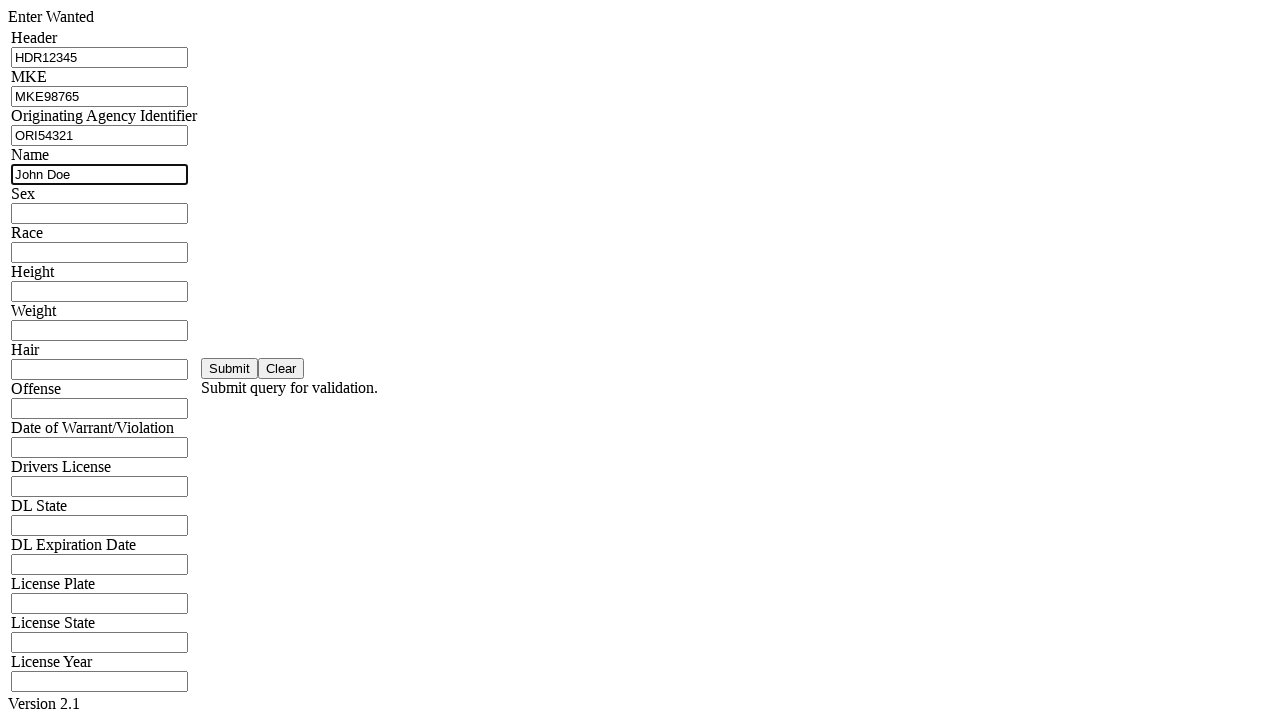

Clicked submit button to submit the form at (230, 368) on #saveBtn
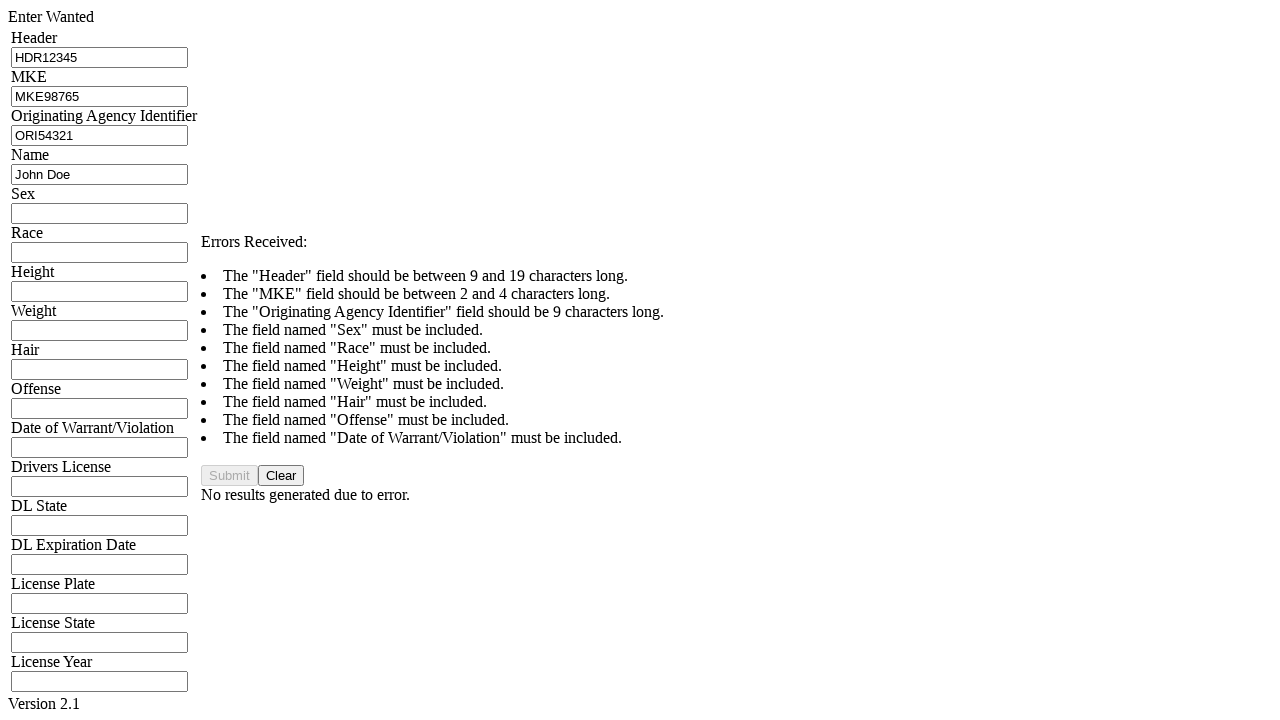

Error message appeared on form
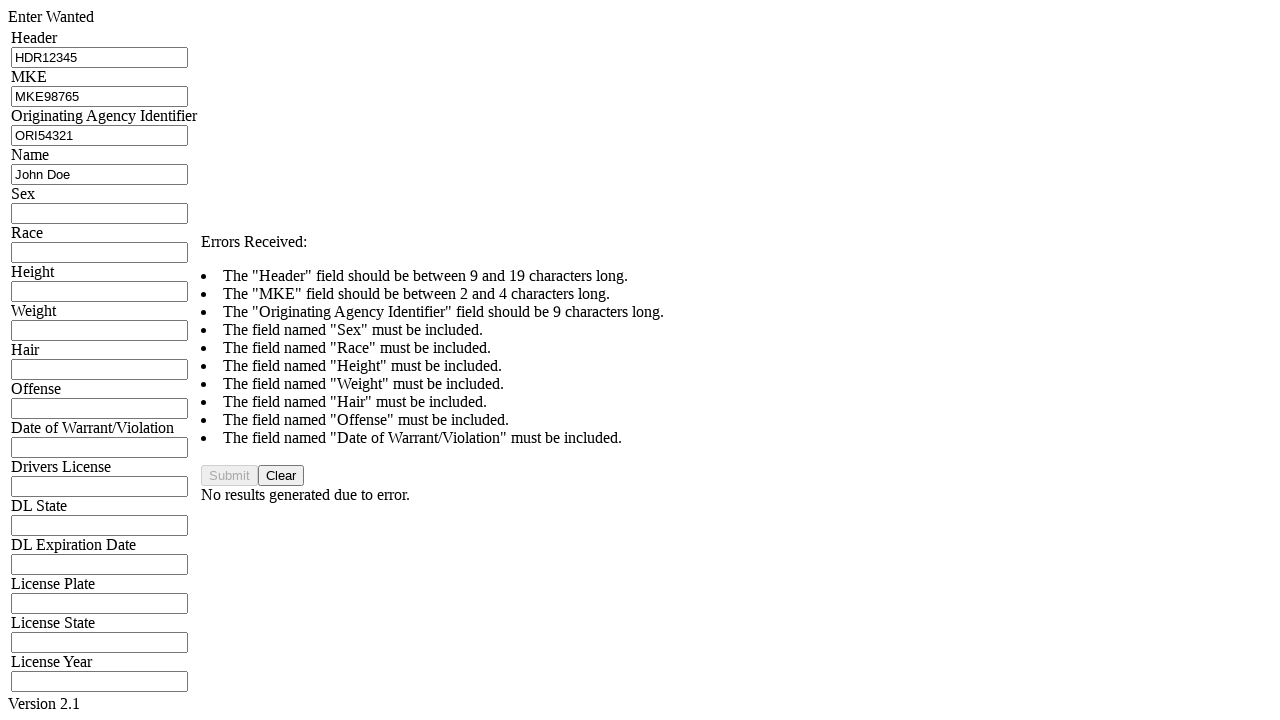

Clicked clear button to reset the form at (281, 476) on #clearBtn
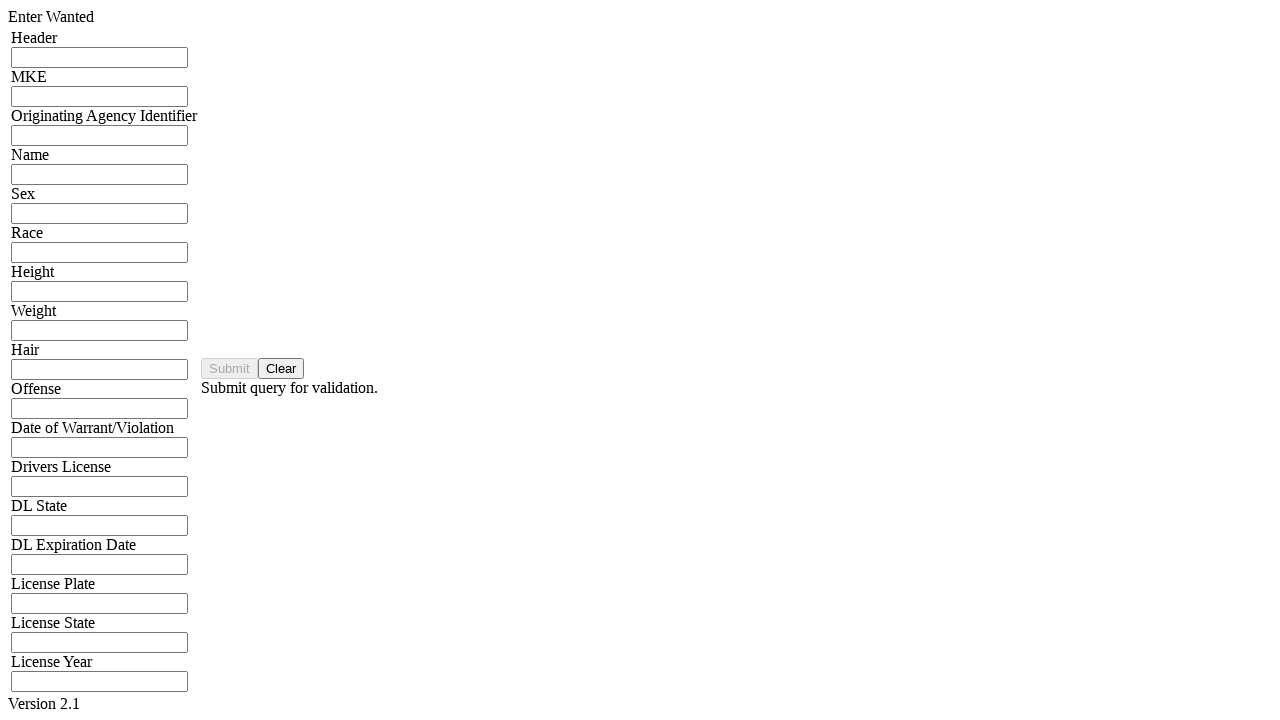

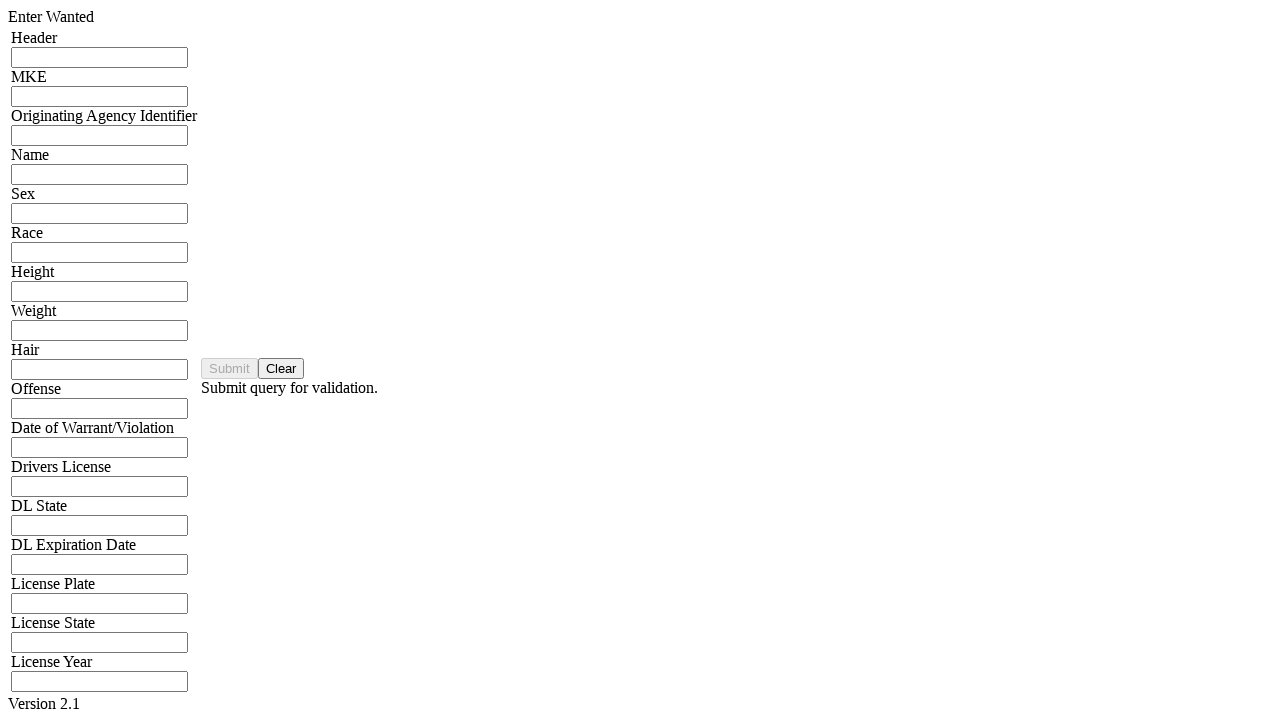